Fills out a Google Form with address, price, and link information, then submits the form

Starting URL: https://forms.gle/ohMobyWhkBZtWpii6

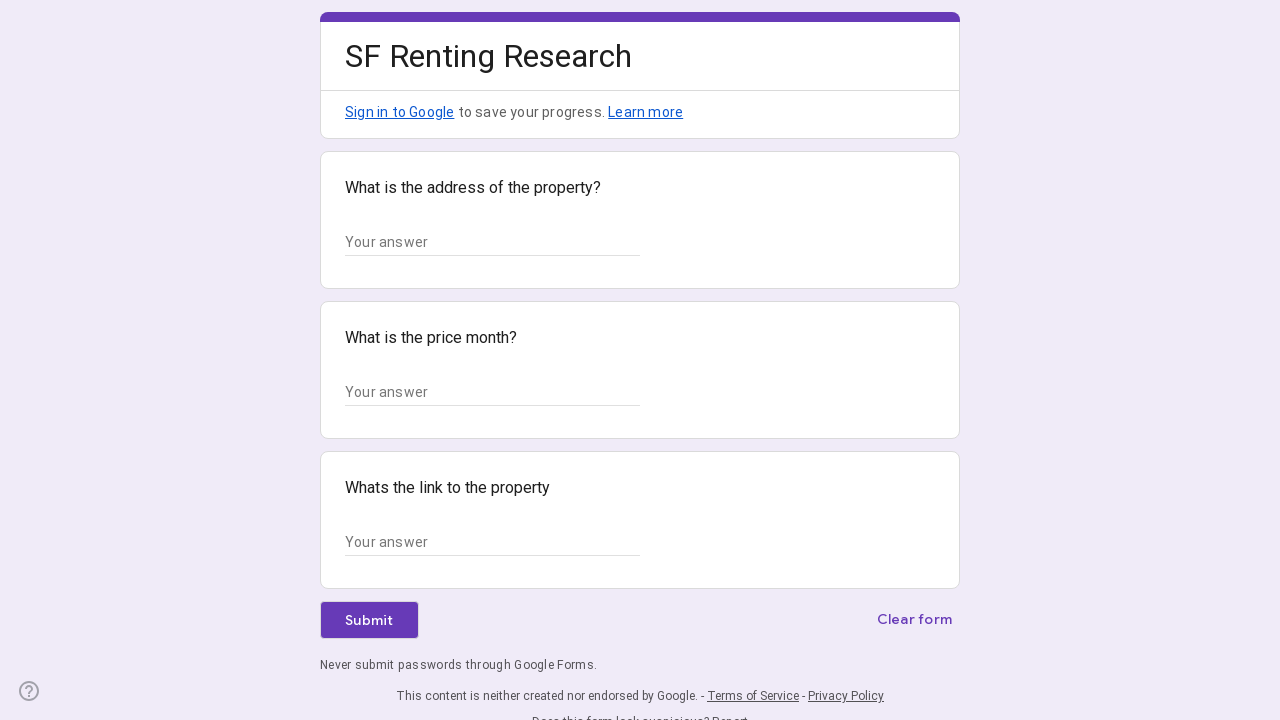

Filled address field with '123 Main Street, Apt 4B, New York, NY 10001' on //*[@id="mG61Hd"]/div[2]/div/div[2]/div[1]/div/div/div[2]/div/div[1]/div/div[1]/
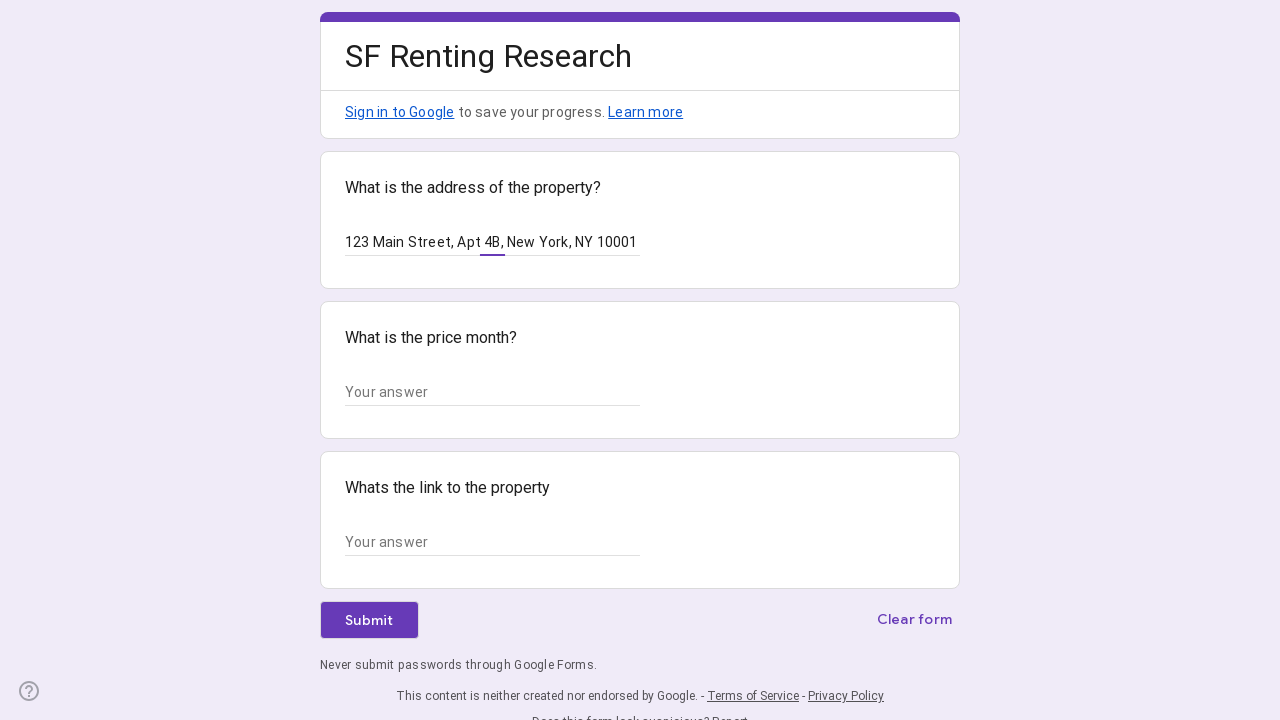

Filled price field with '$1,250/month' on //*[@id="mG61Hd"]/div[2]/div/div[2]/div[2]/div/div/div[2]/div/div[1]/div/div[1]/
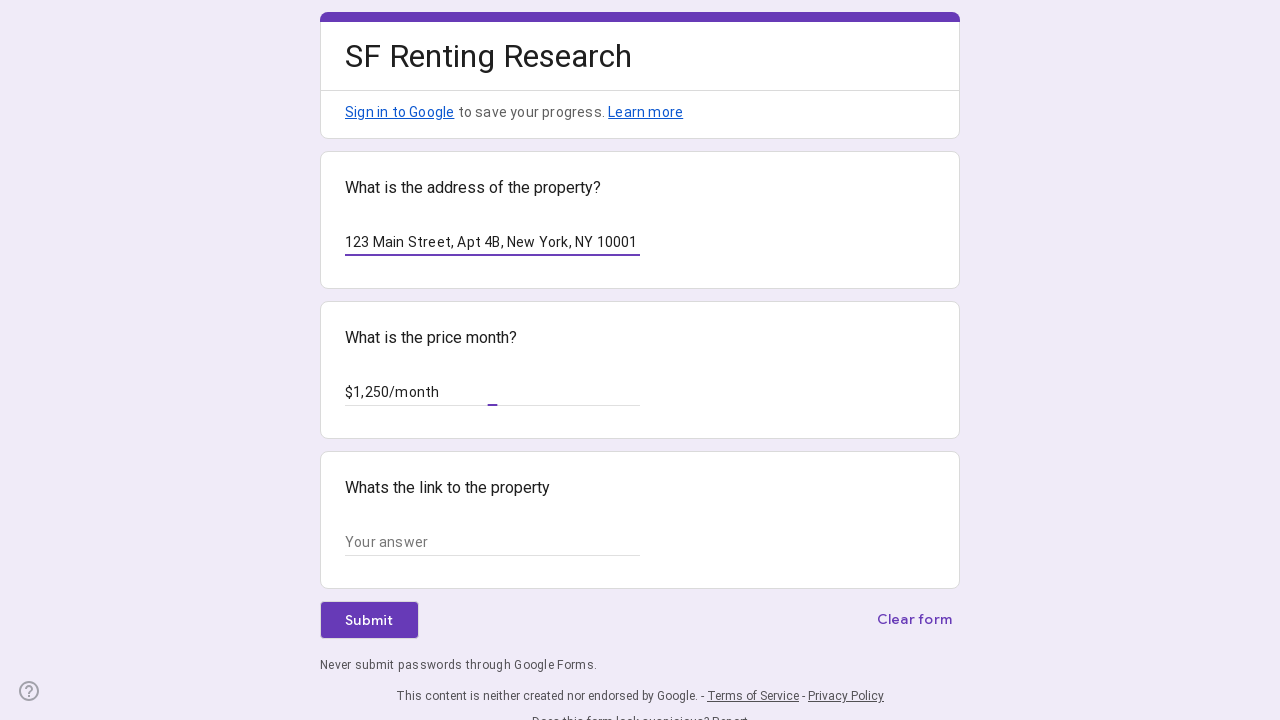

Filled link field with 'https://www.example-property.com/listing/12345' on //*[@id="mG61Hd"]/div[2]/div/div[2]/div[3]/div/div/div[2]/div/div[1]/div/div[1]/
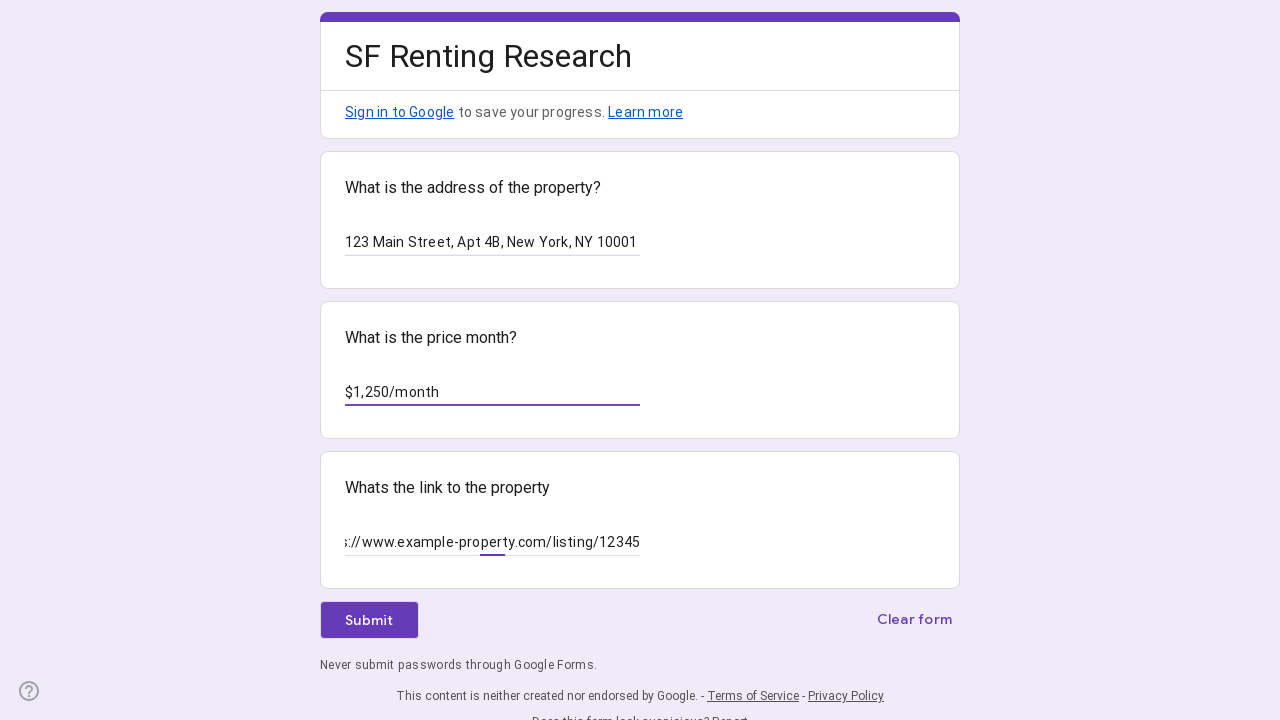

Clicked submit button to submit the form at (369, 620) on xpath=//*[@id="mG61Hd"]/div[2]/div/div[3]/div[1]/div[1]/div/span/span
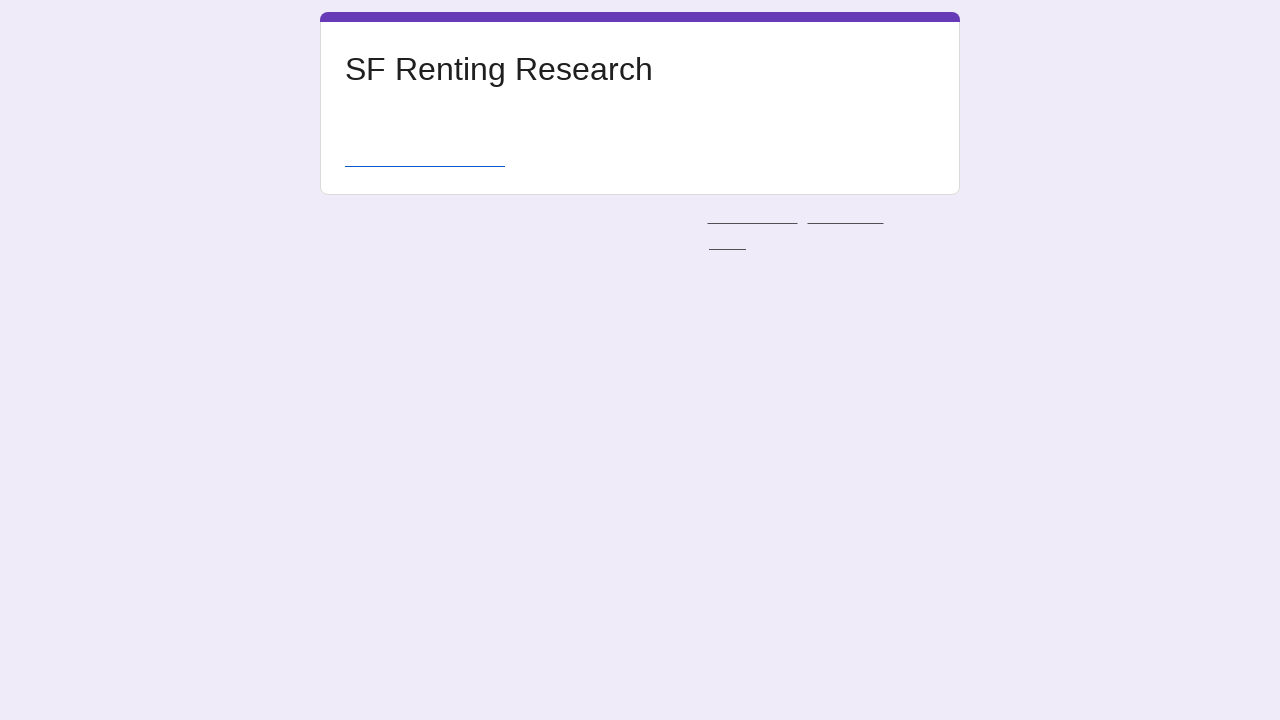

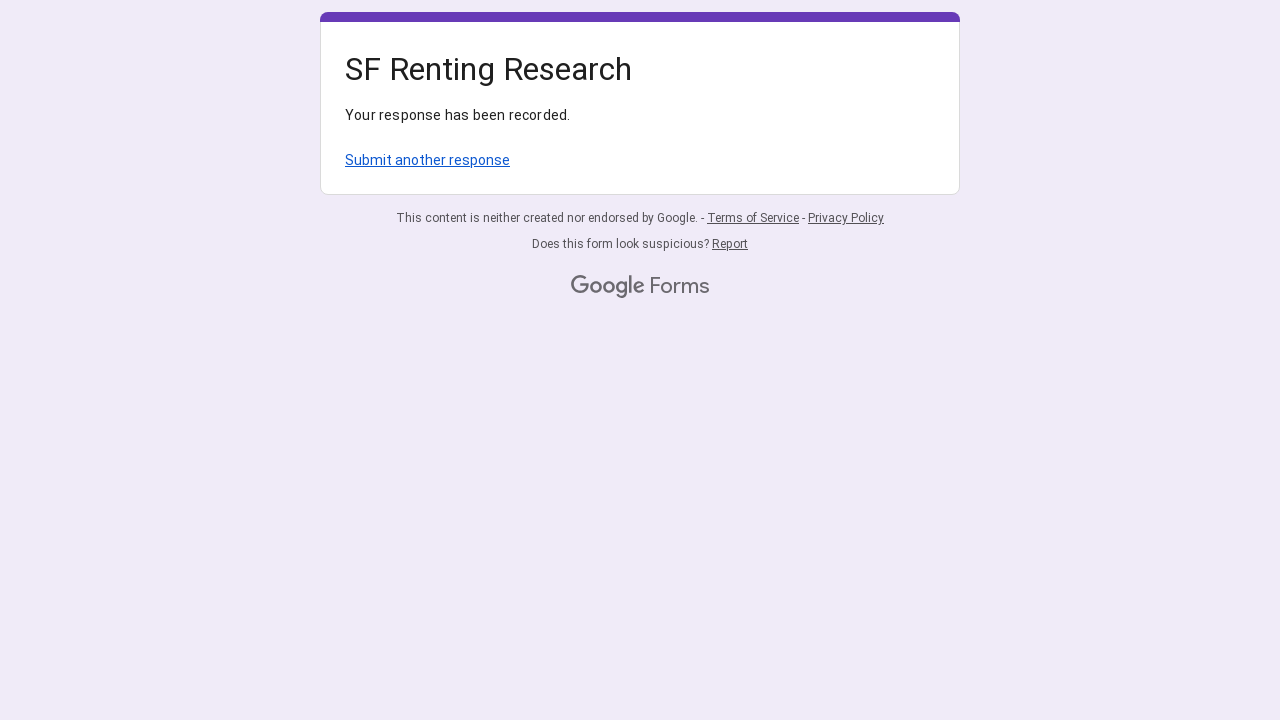